Tests a sample todo application by clicking on existing items to mark them complete, adding a new todo item with custom text, and verifying the new item appears in the list.

Starting URL: https://lambdatest.github.io/sample-todo-app/

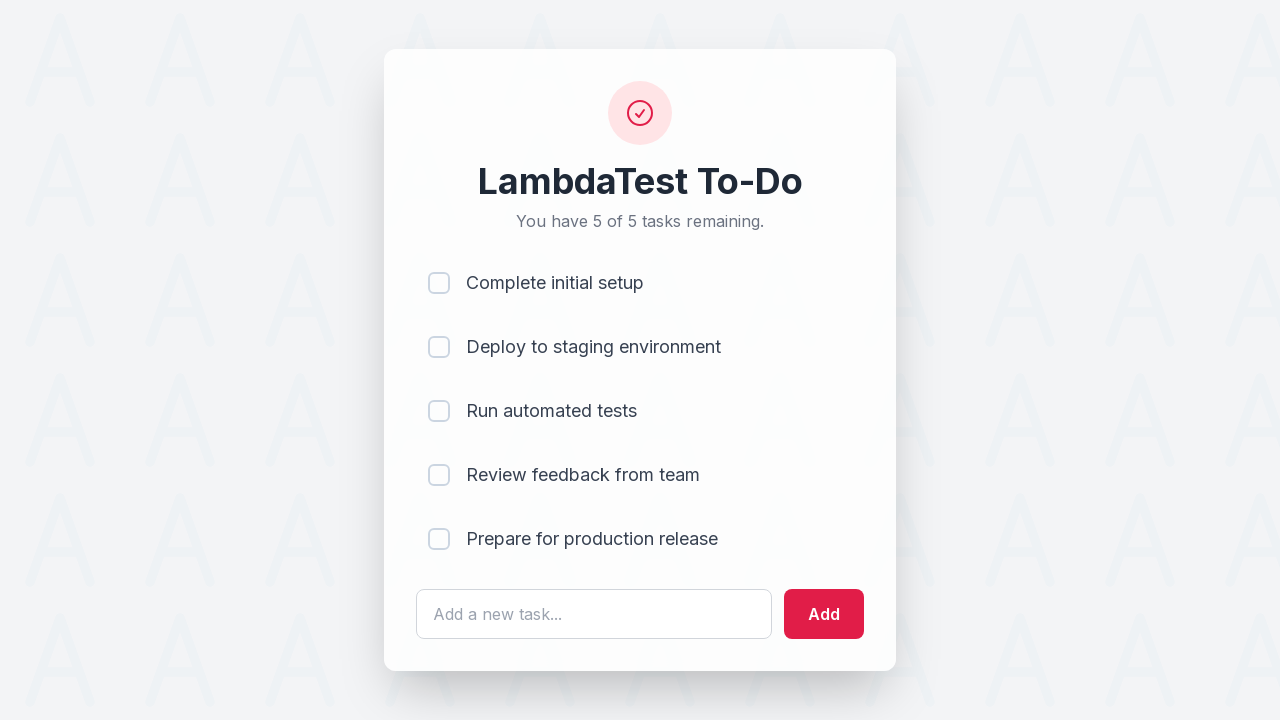

Clicked first todo item checkbox to mark it complete at (439, 283) on input[name='li1']
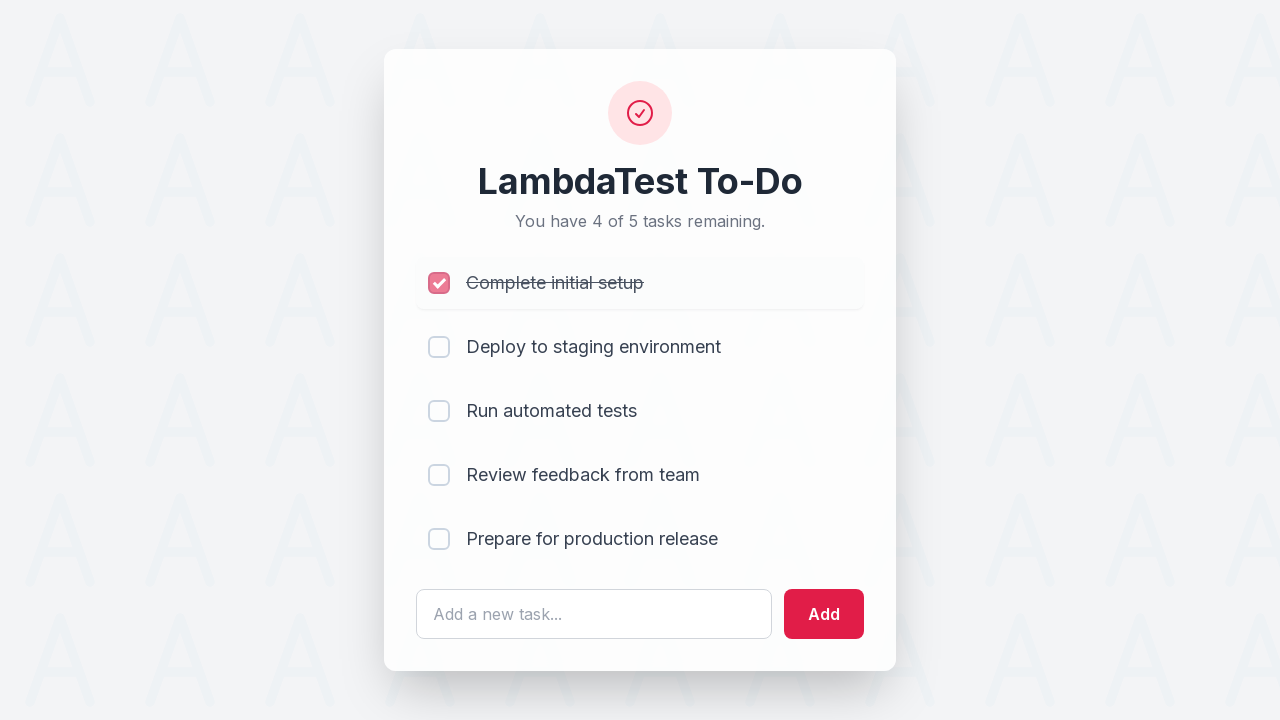

Clicked second todo item checkbox to mark it complete at (439, 347) on input[name='li2']
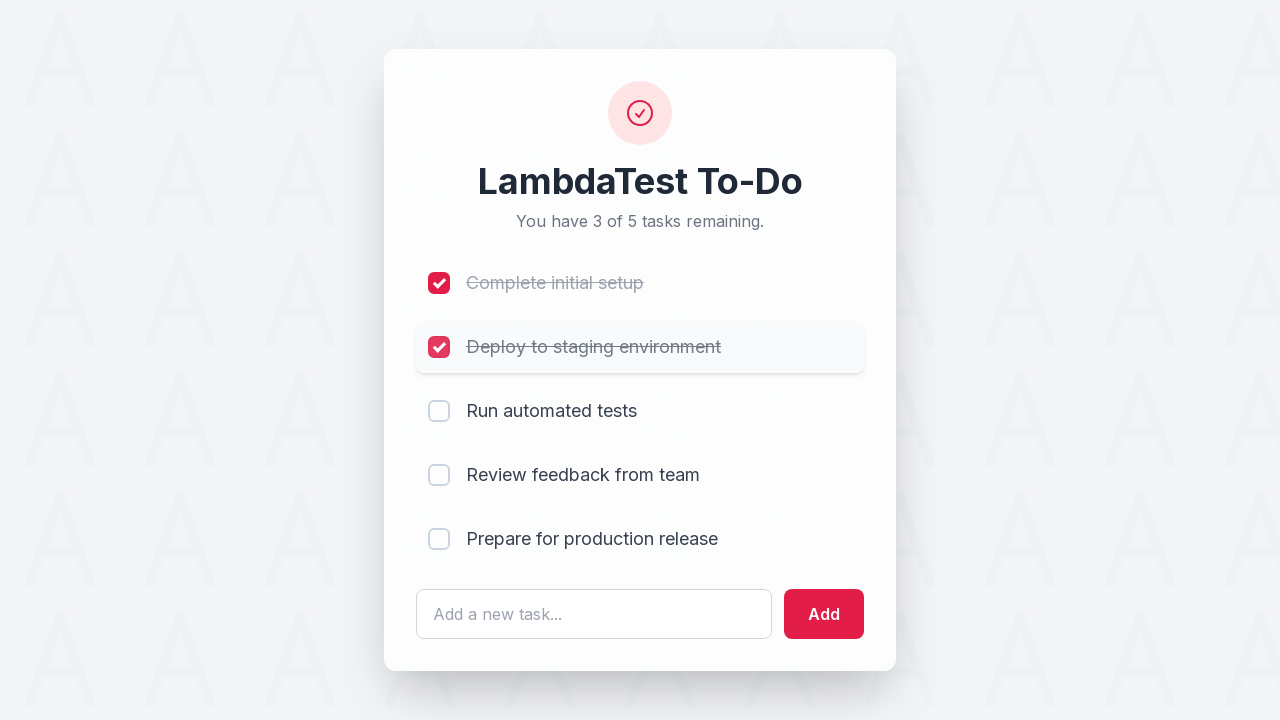

Cleared the todo input field on #sampletodotext
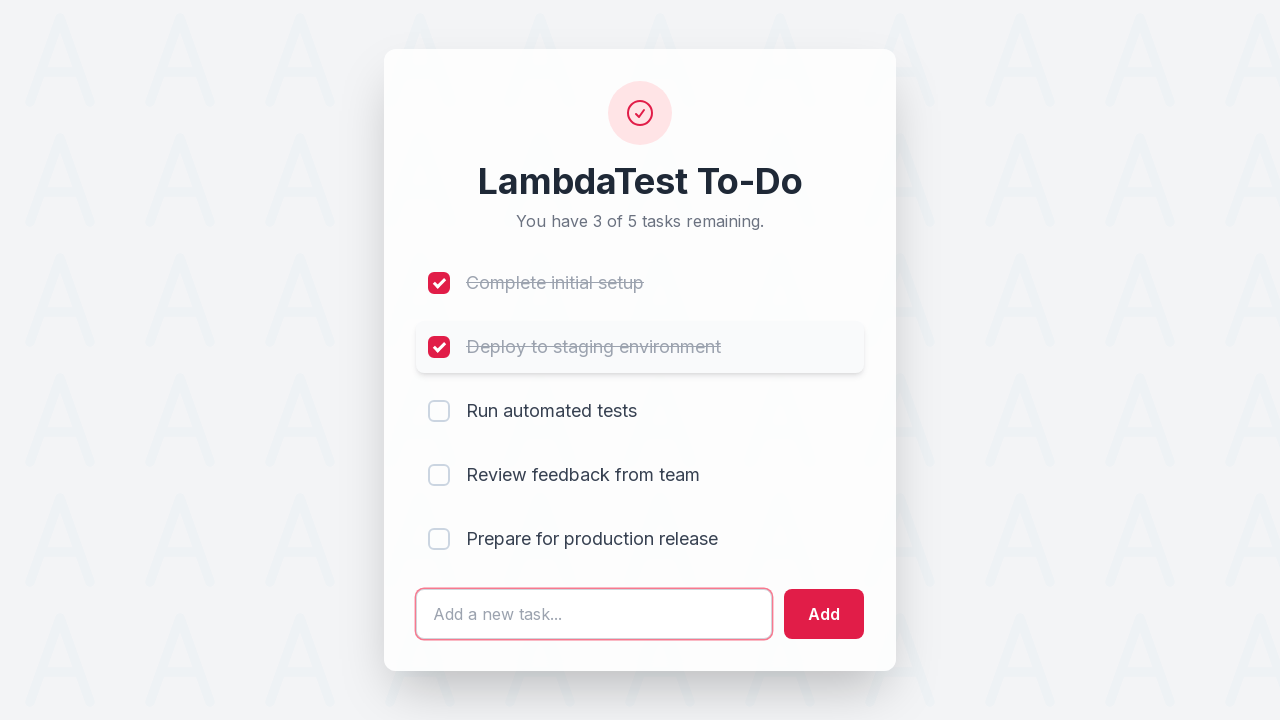

Filled todo input field with custom text 'Yey, Let's add it to list' on #sampletodotext
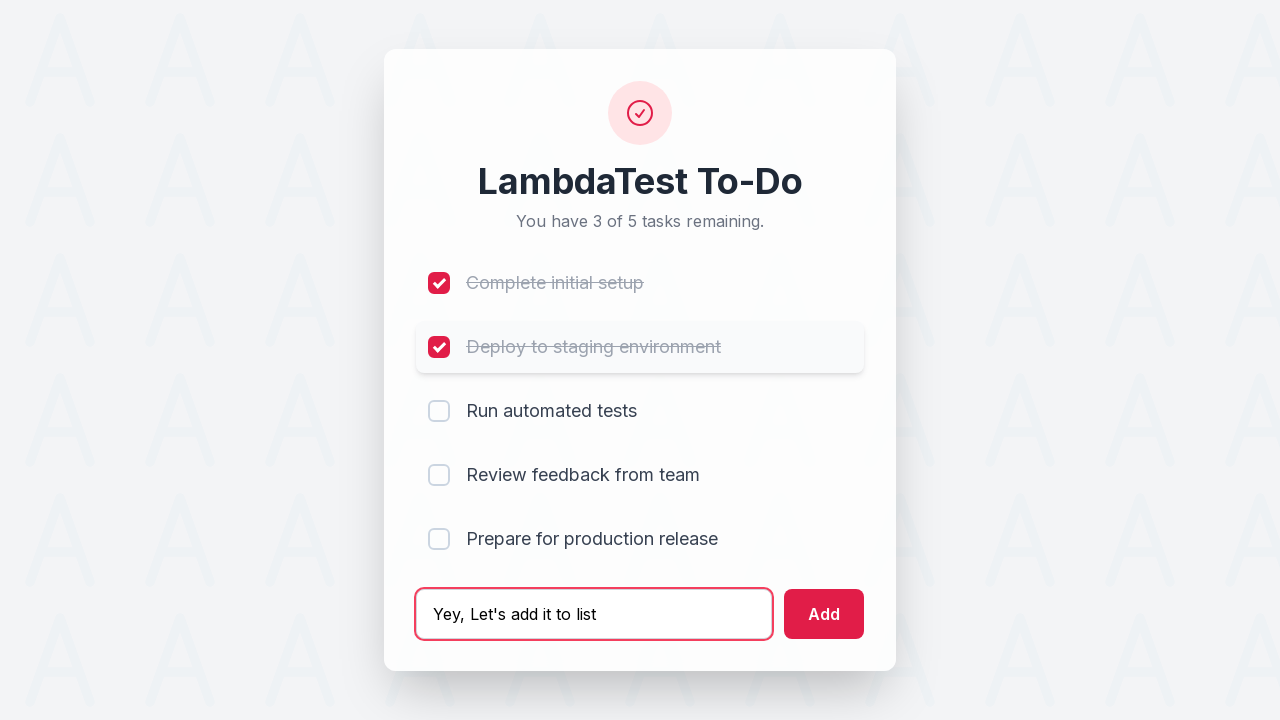

Clicked add button to create new todo item at (824, 614) on #addbutton
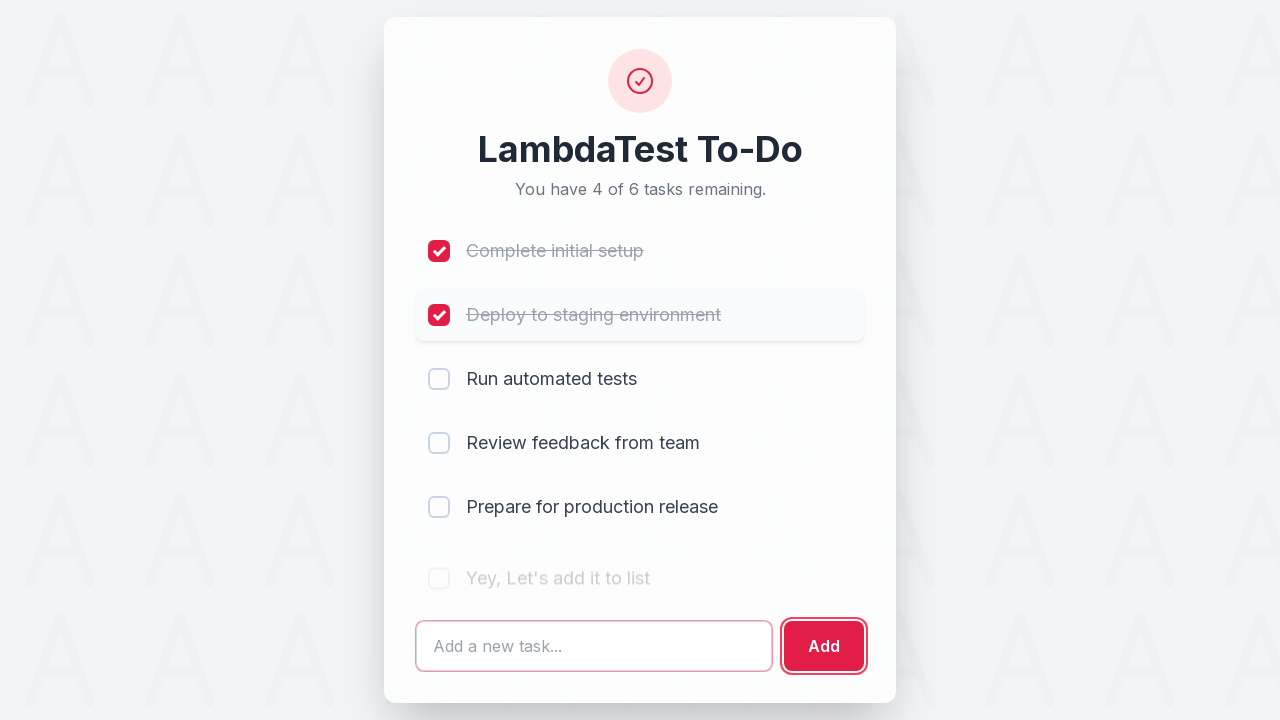

Waited for new todo item to appear in the list
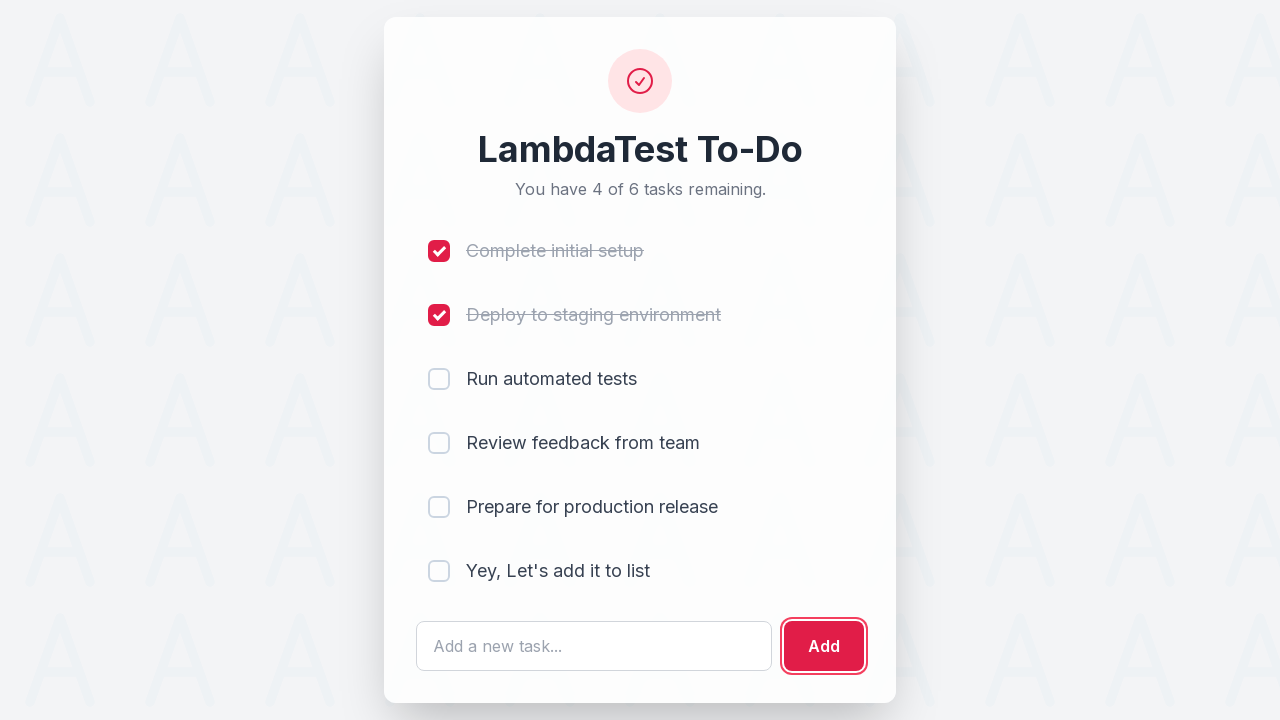

Retrieved text content of the new todo item
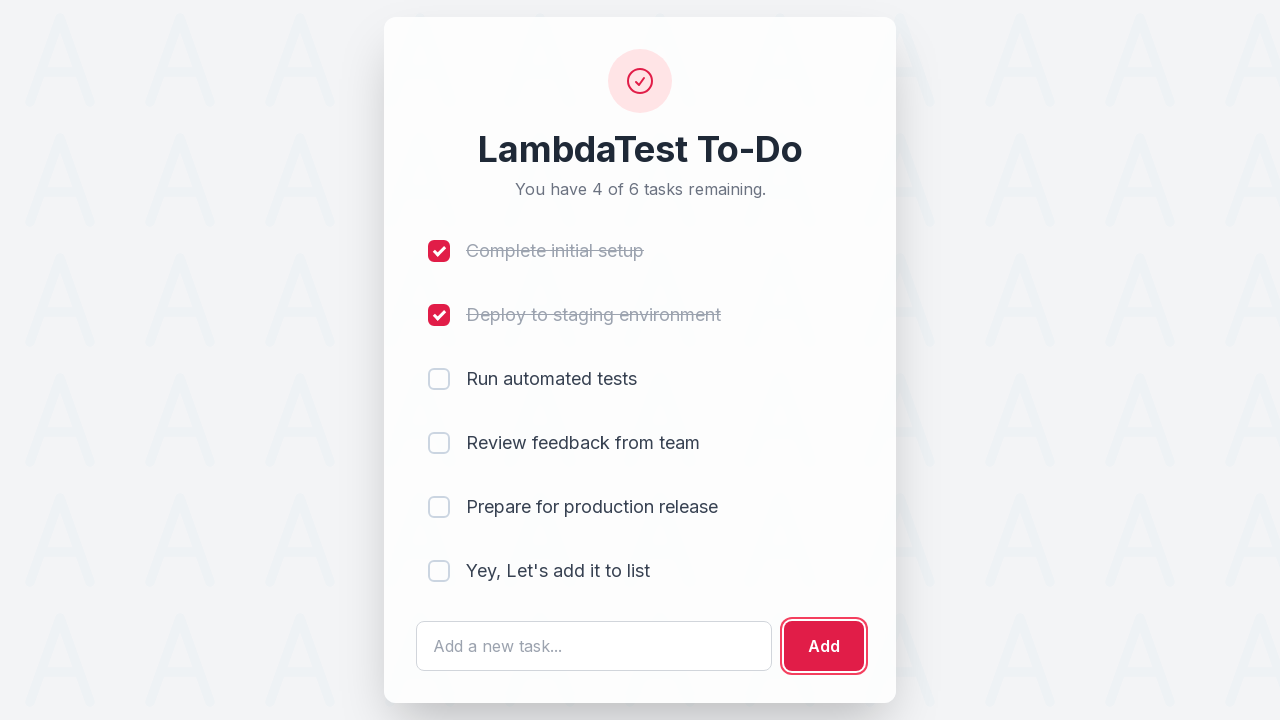

Verified that the new todo item text matches the expected content
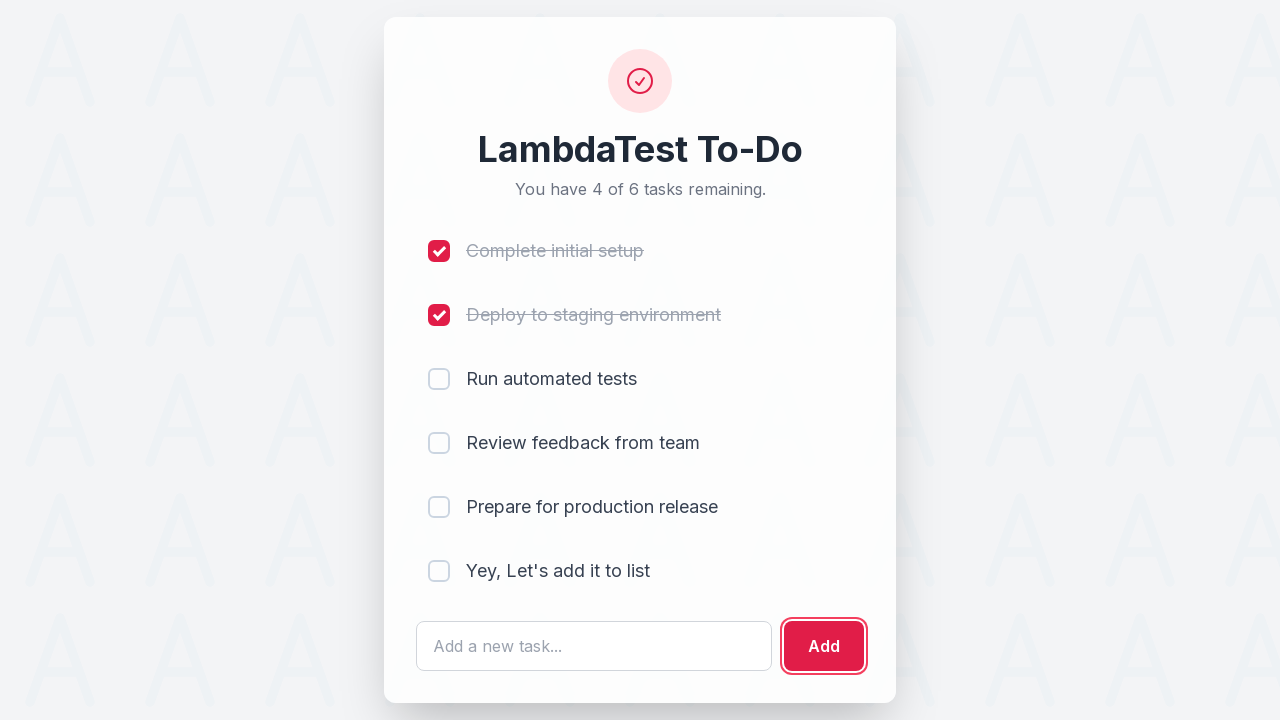

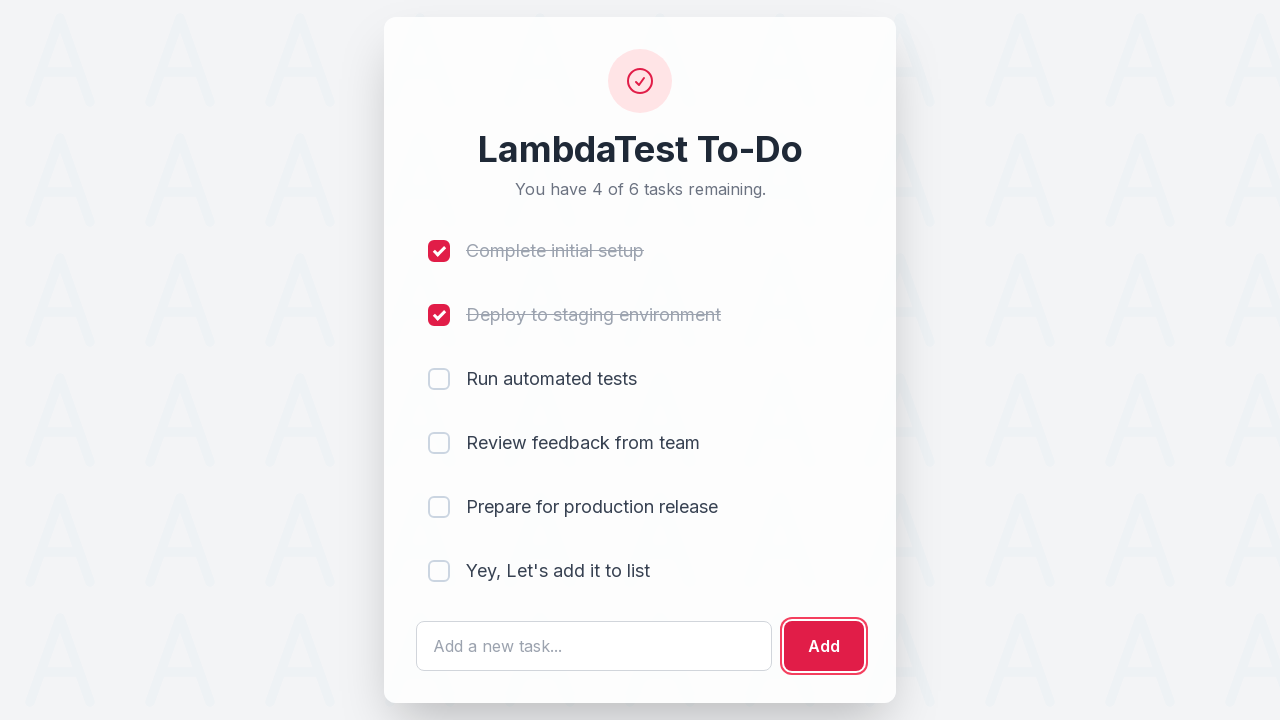